Searches for quotes by J.K. Rowling, extracts quotes and tags, then clicks on the author's about link to extract author information

Starting URL: http://quotes.toscrape.com/

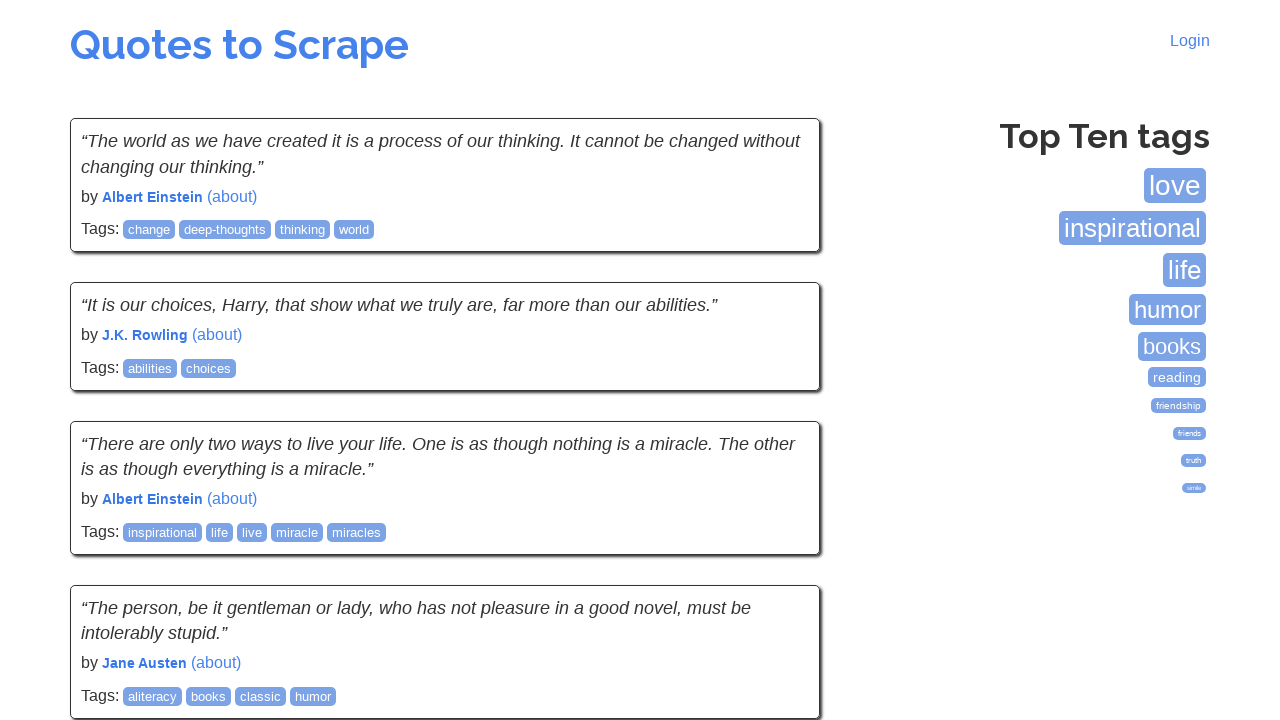

Waited for quotes to load on the page
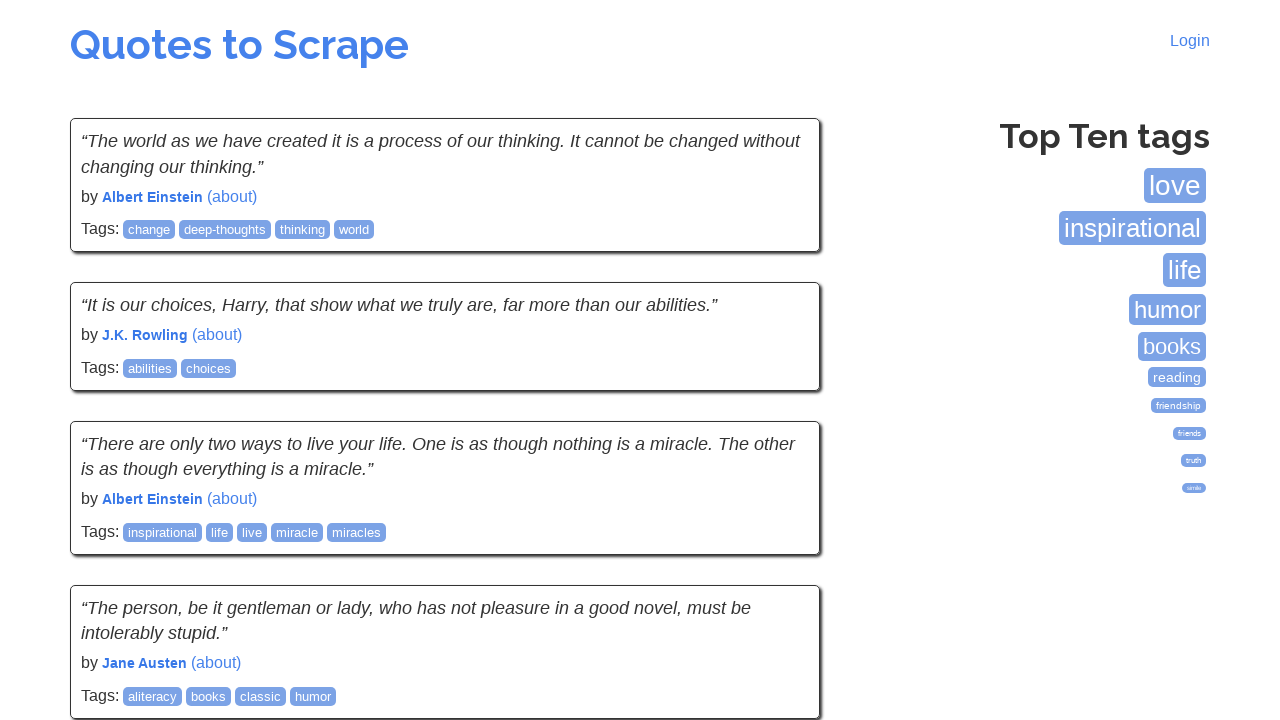

Finished searching for J.K. Rowling quotes (found_author=True)
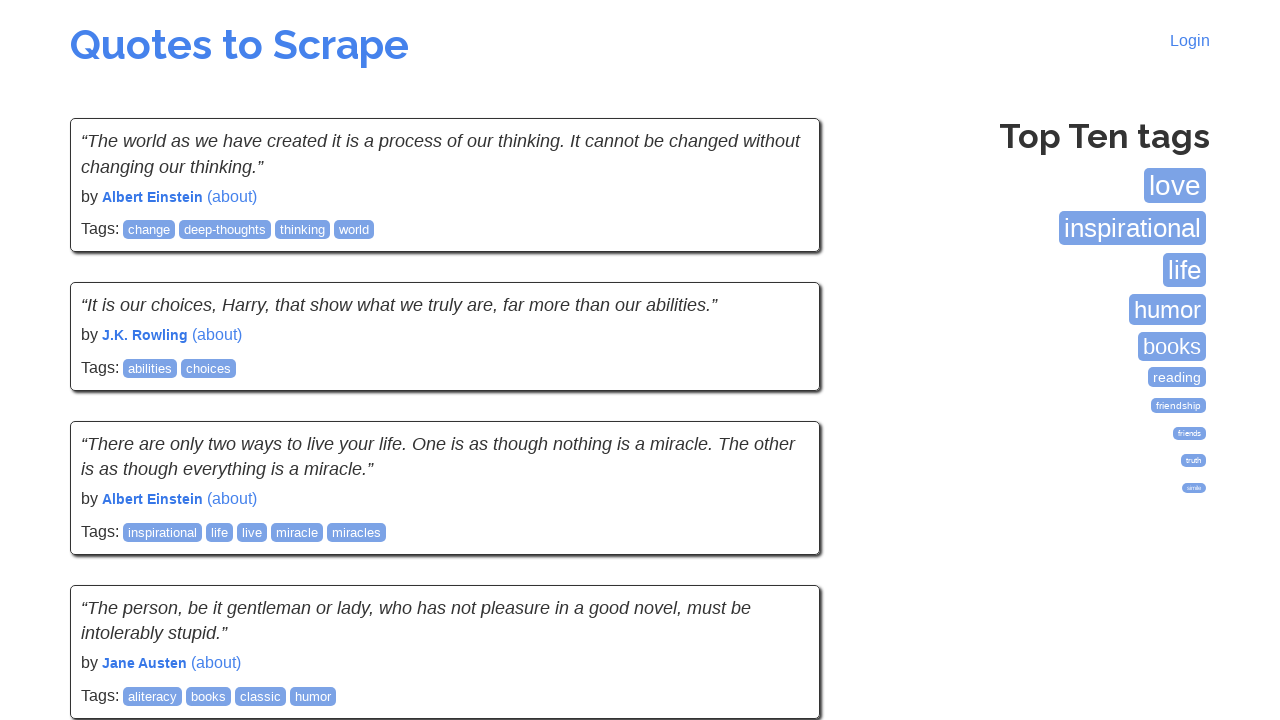

Clicked about link for J.K. Rowling
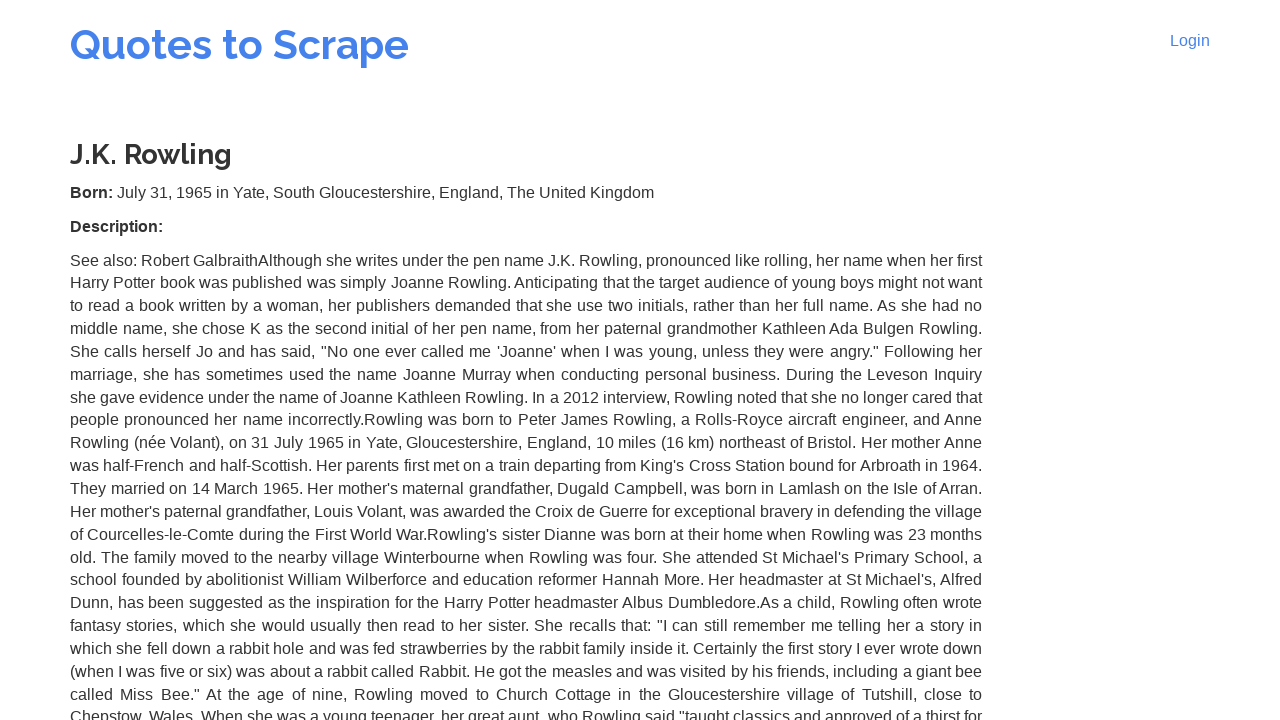

Author about page loaded - extracted J.K. Rowling information
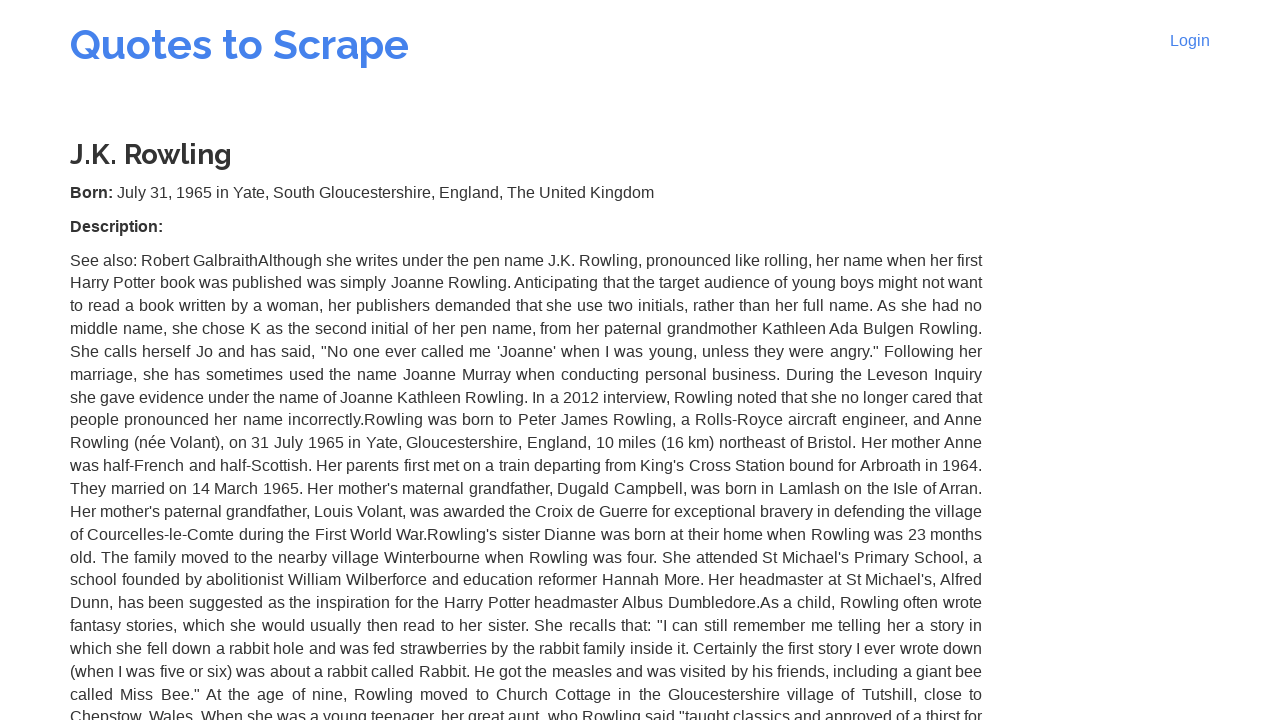

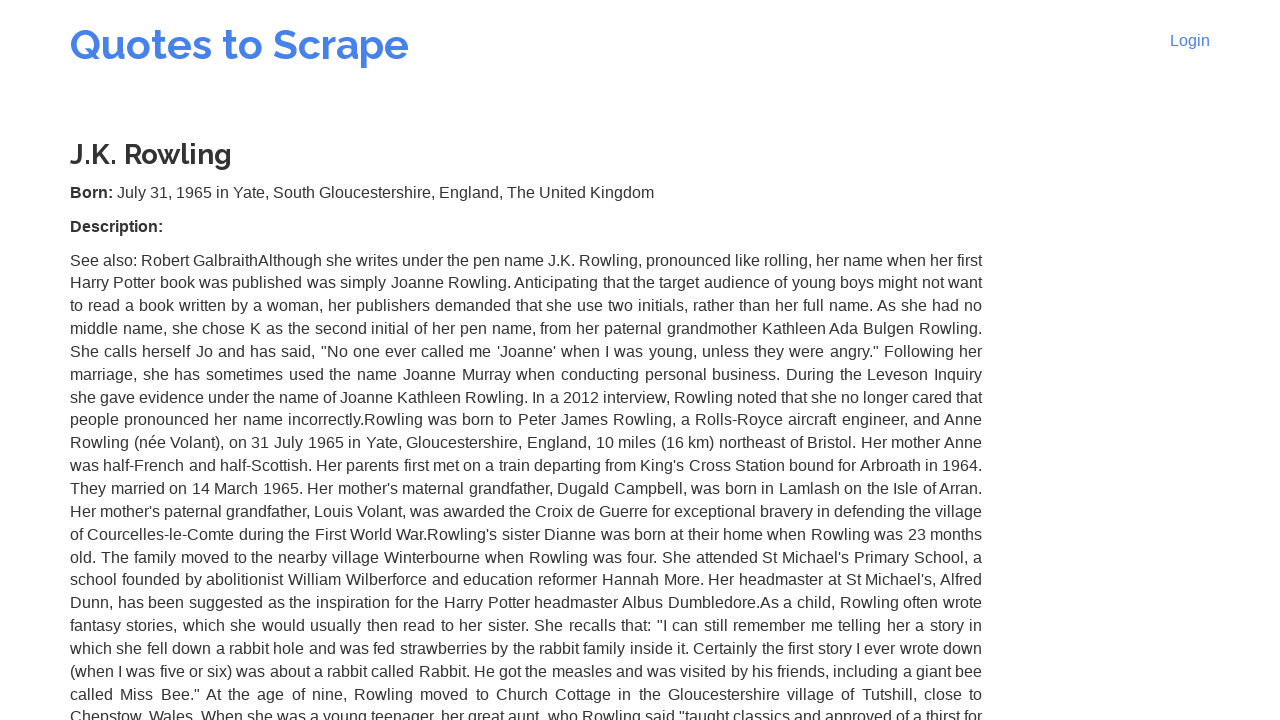